Tests dynamic loading functionality by clicking the Start button and verifying the "Hello World!" text appears after the loading animation.

Starting URL: http://the-internet.herokuapp.com/dynamic_loading/2

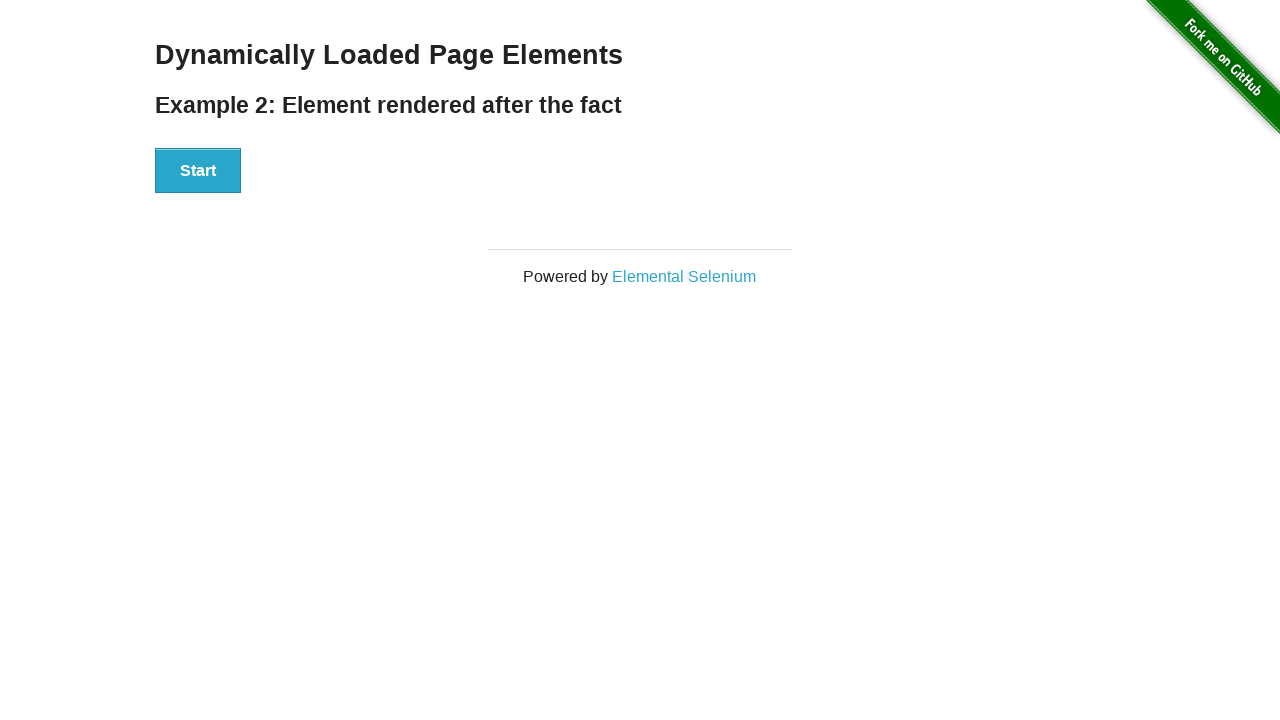

Start button is visible and ready
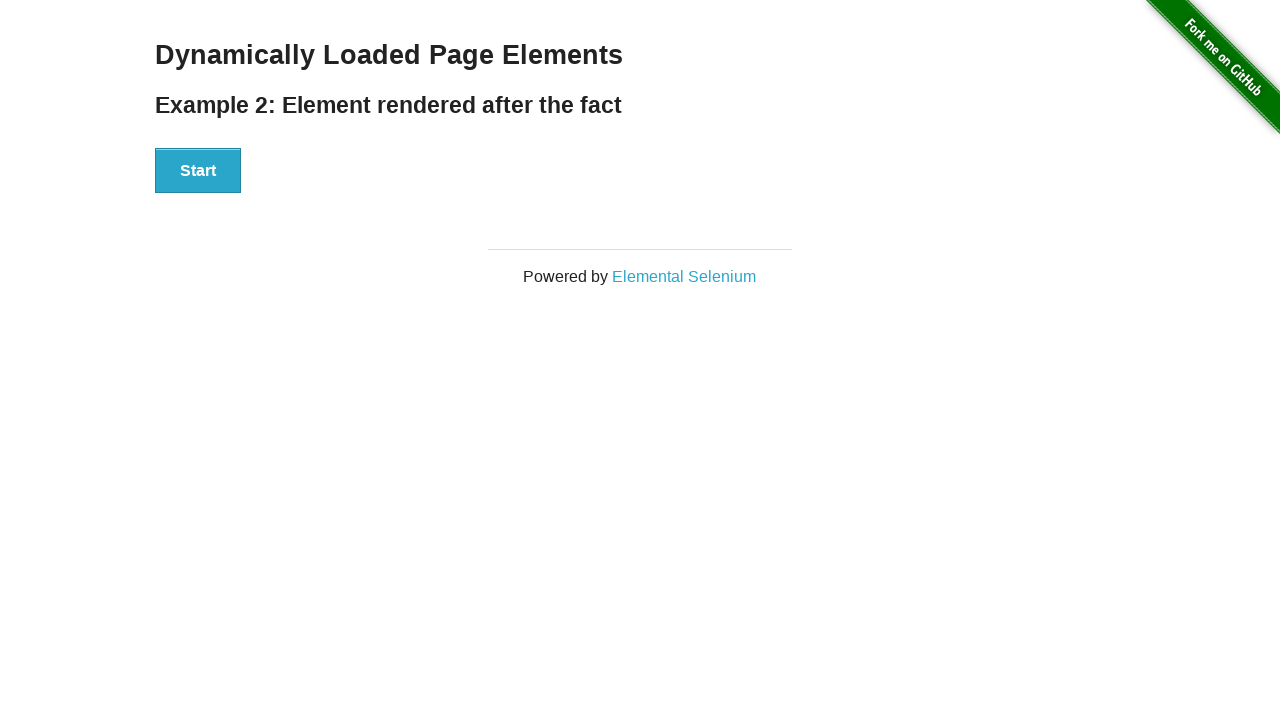

Clicked Start button to initiate dynamic loading at (198, 171) on xpath=//button[text()='Start']
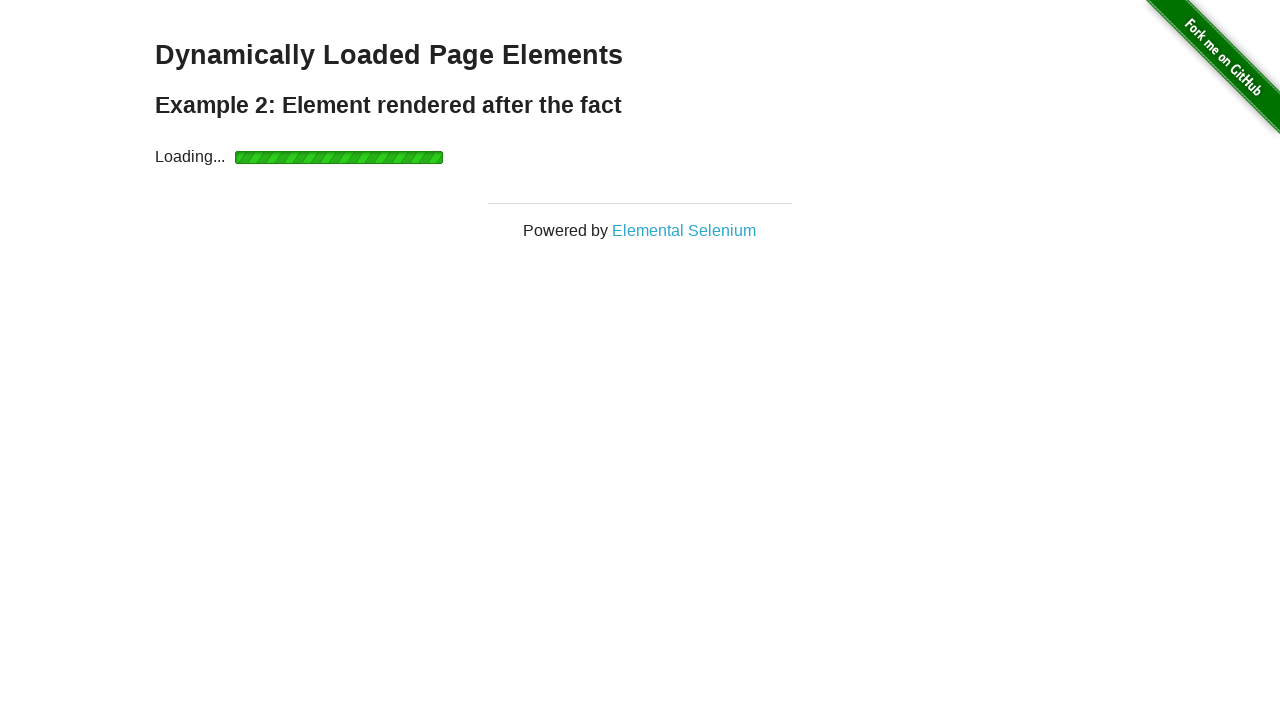

Hello World! text appeared after loading animation completed
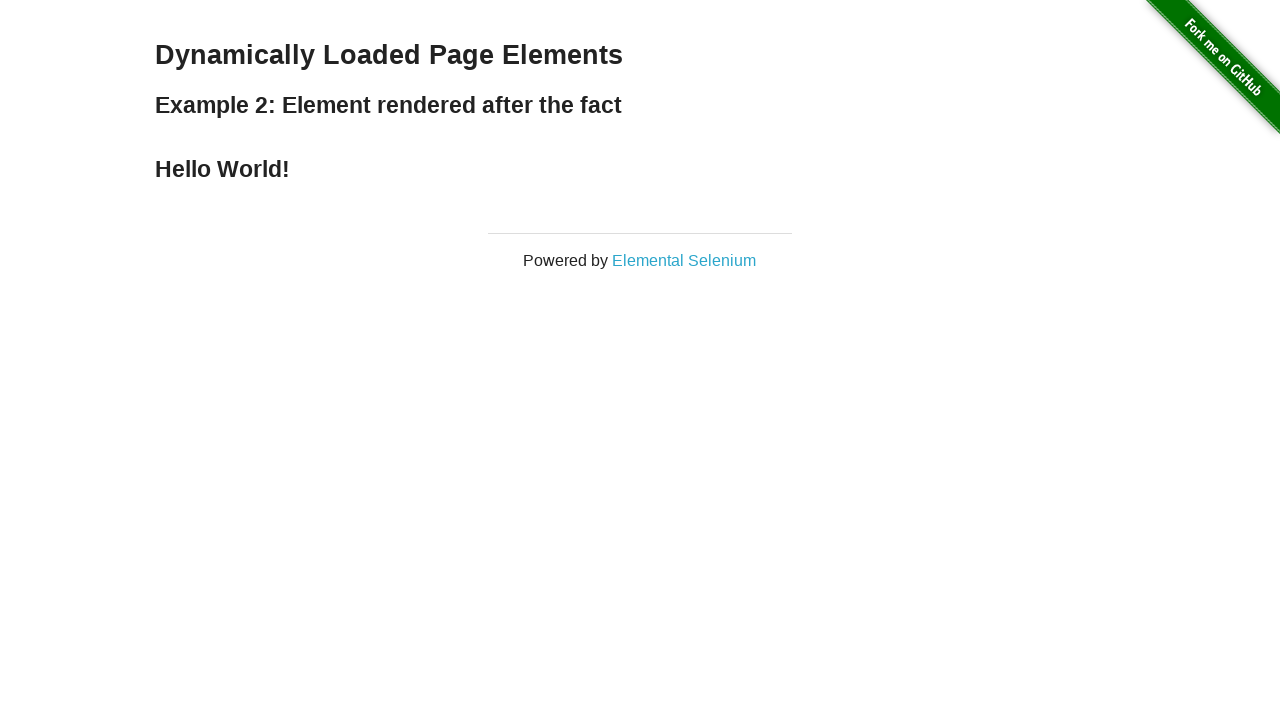

Verified Hello World! text is visible on the page
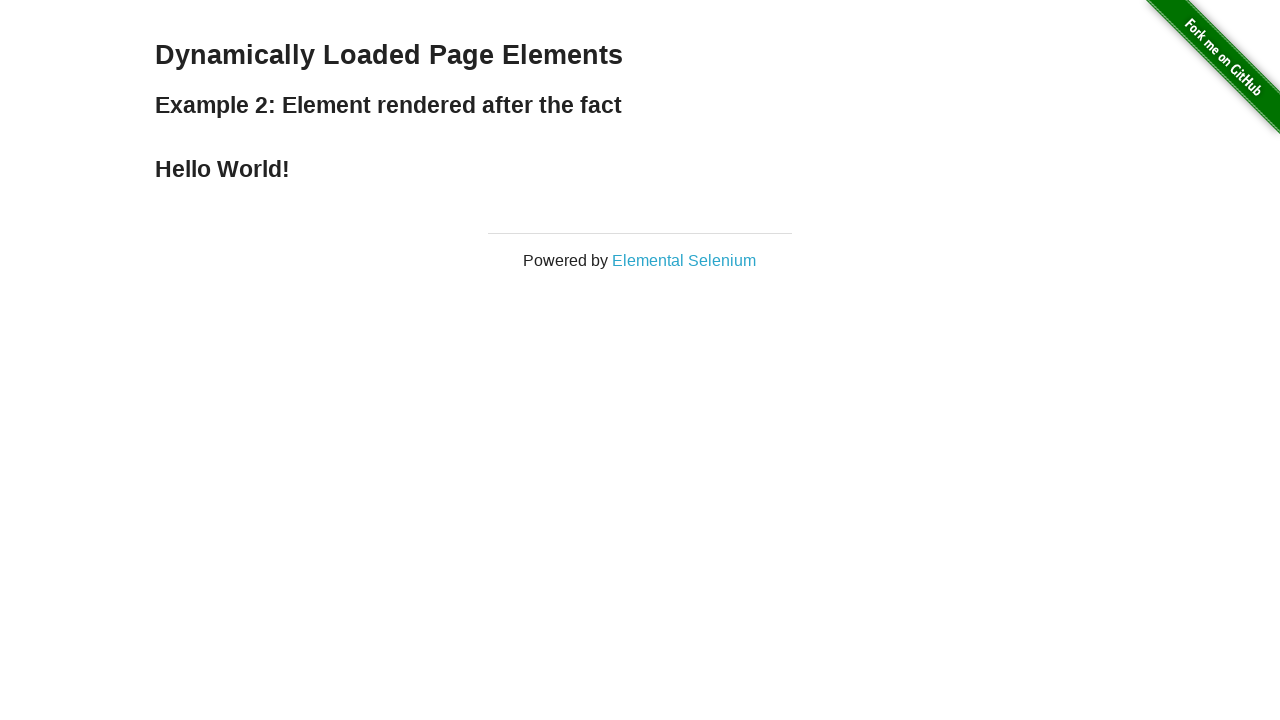

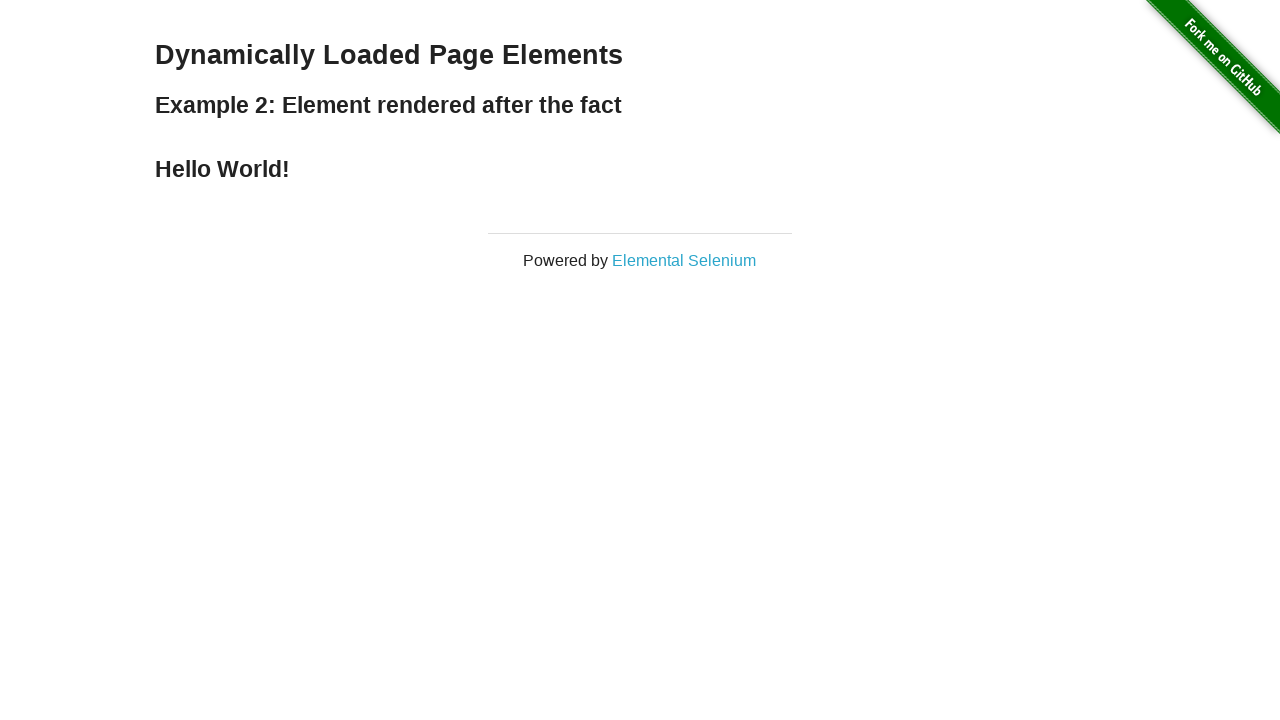